Opens Flipkart's homepage and verifies the page loads successfully by waiting for the page content.

Starting URL: https://www.flipkart.com

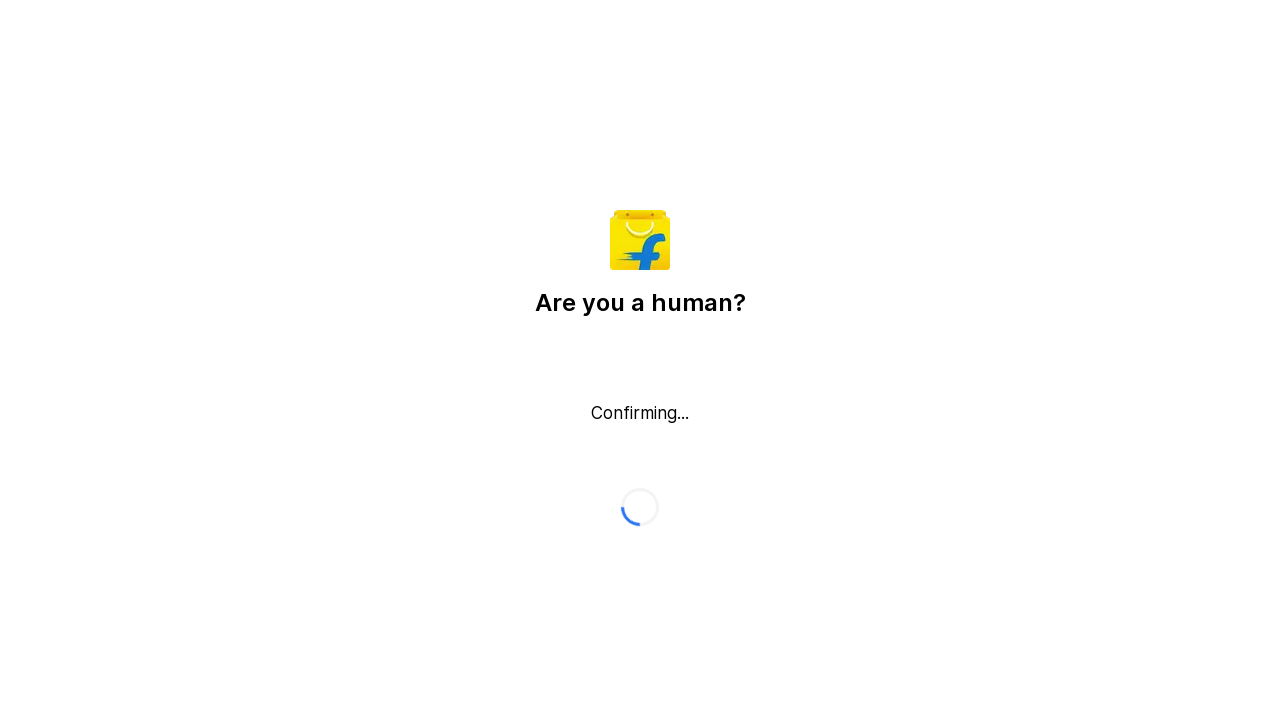

Waited for page DOM content to load
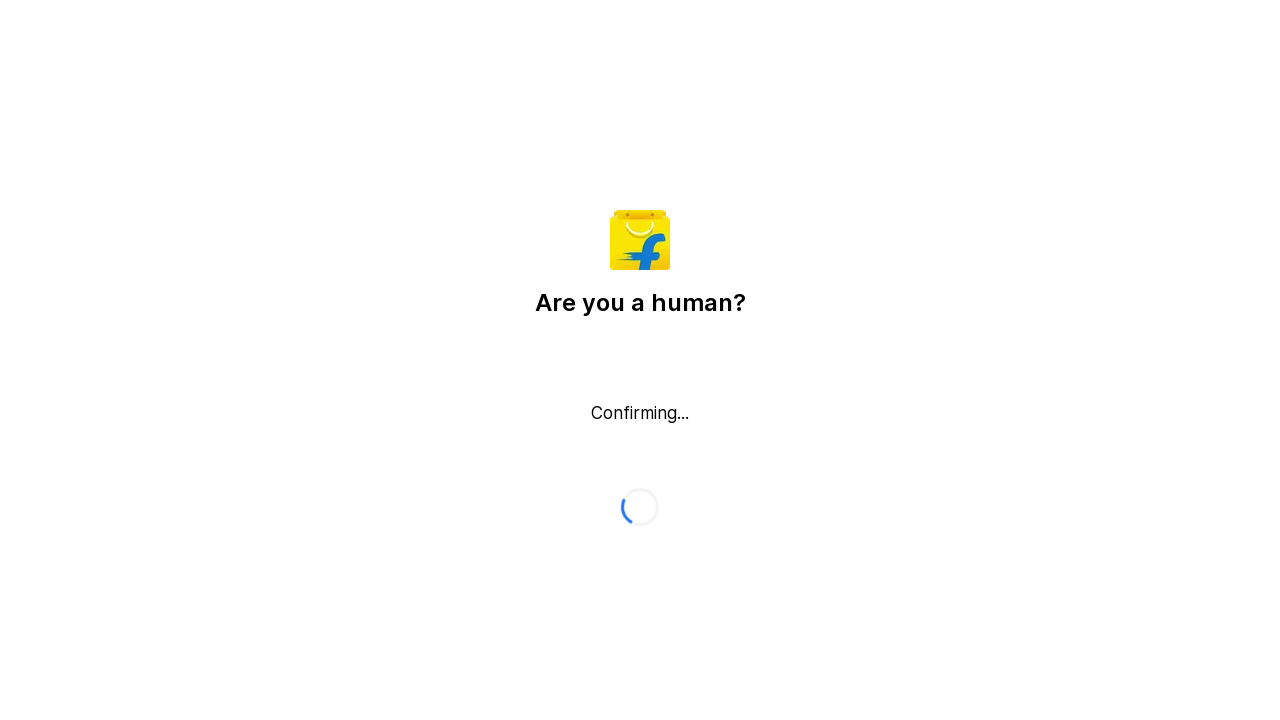

Verified Flipkart homepage body element loaded successfully
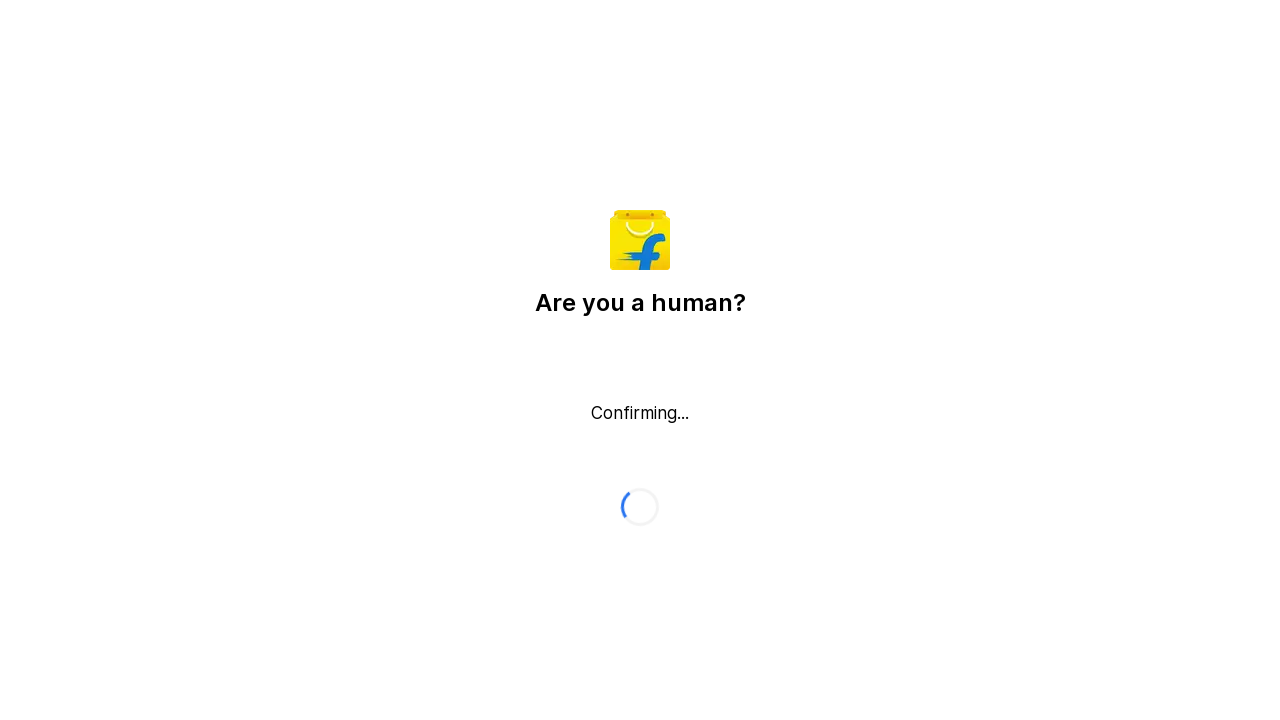

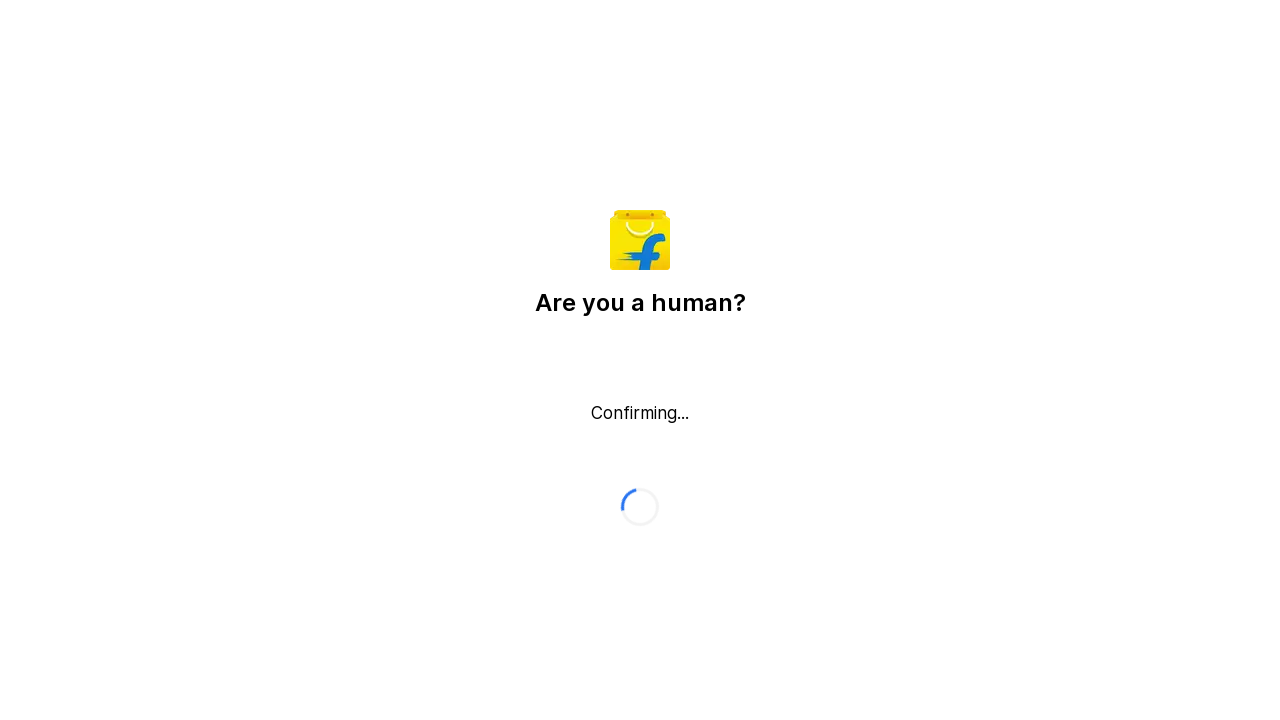